Tests static dropdown functionality by selecting an option from a currency dropdown using index-based selection

Starting URL: https://rahulshettyacademy.com/dropdownsPractise/

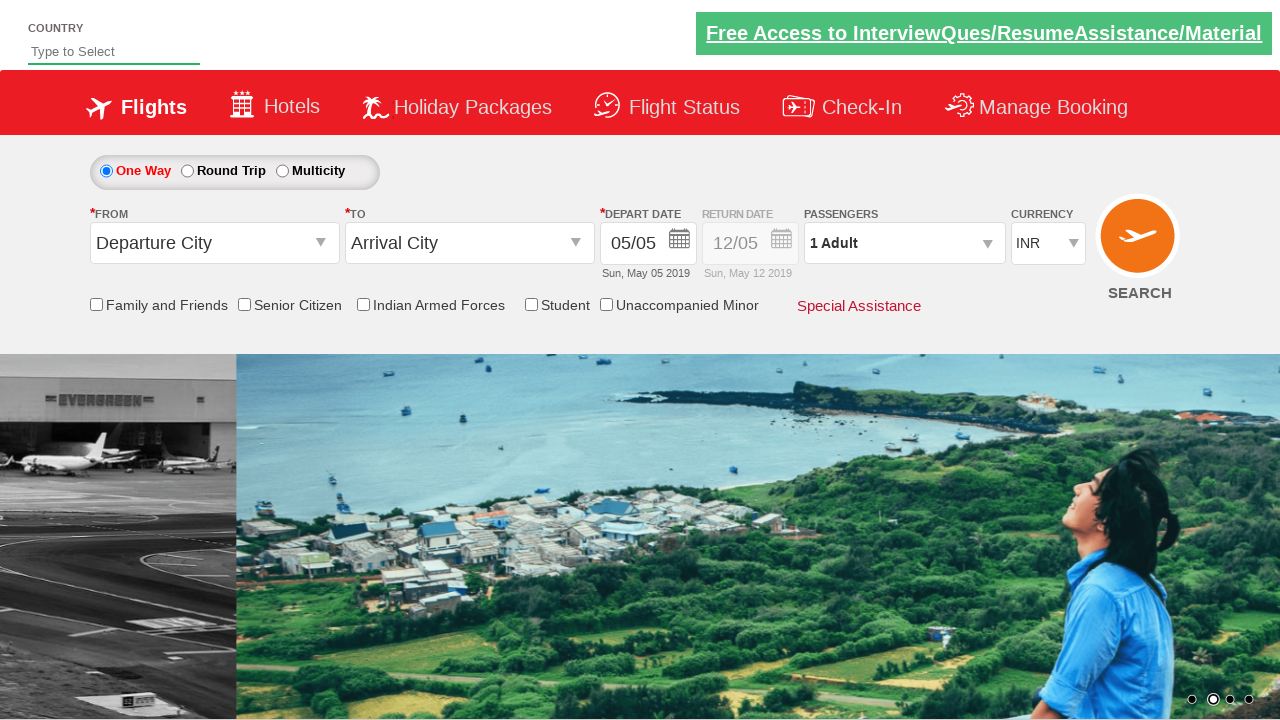

Selected currency option at index 3 from the dropdown on #ctl00_mainContent_DropDownListCurrency
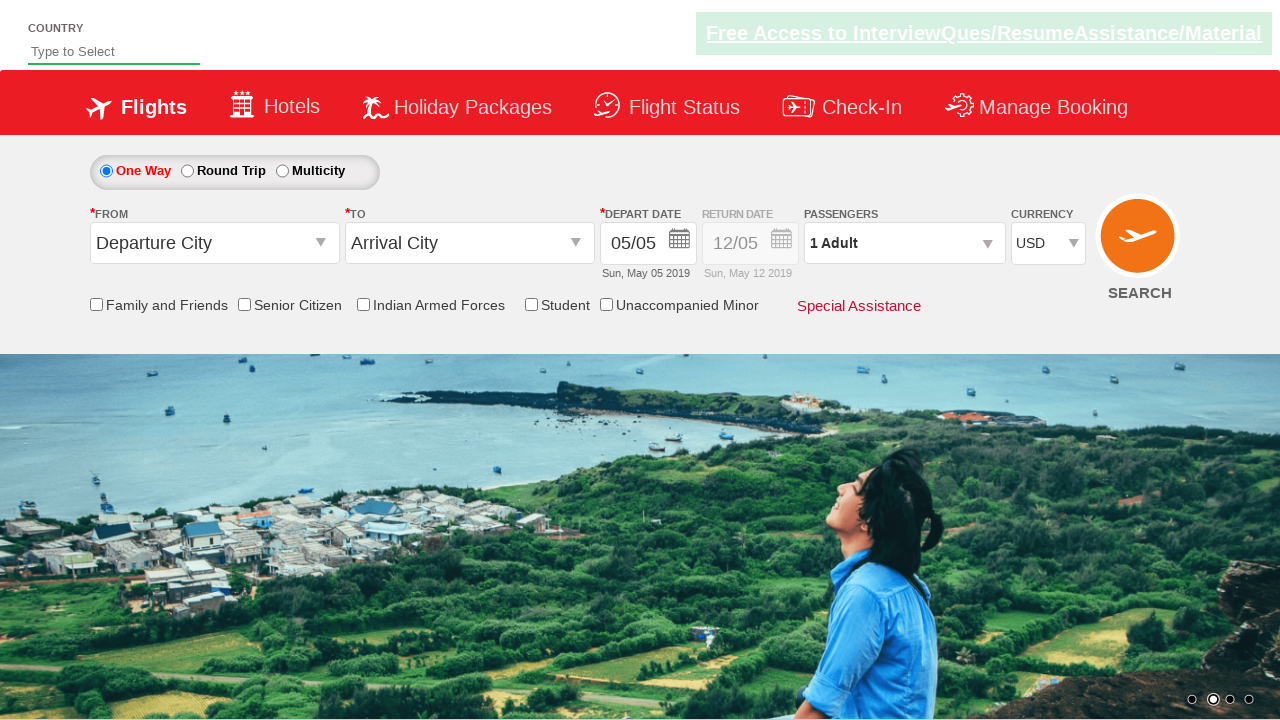

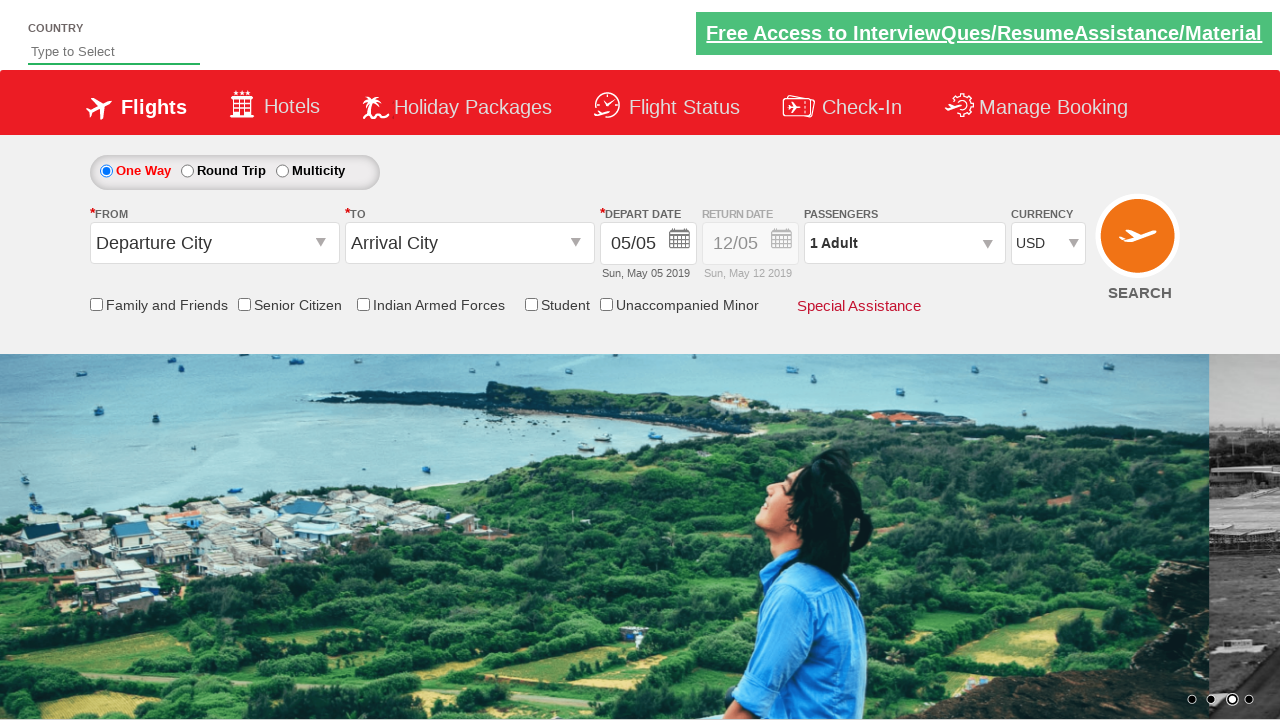